Navigates to an automation practice page, scrolls down, and interacts with a table to verify its structure and content by counting rows and columns and reading cell values.

Starting URL: https://rahulshettyacademy.com/AutomationPractice/

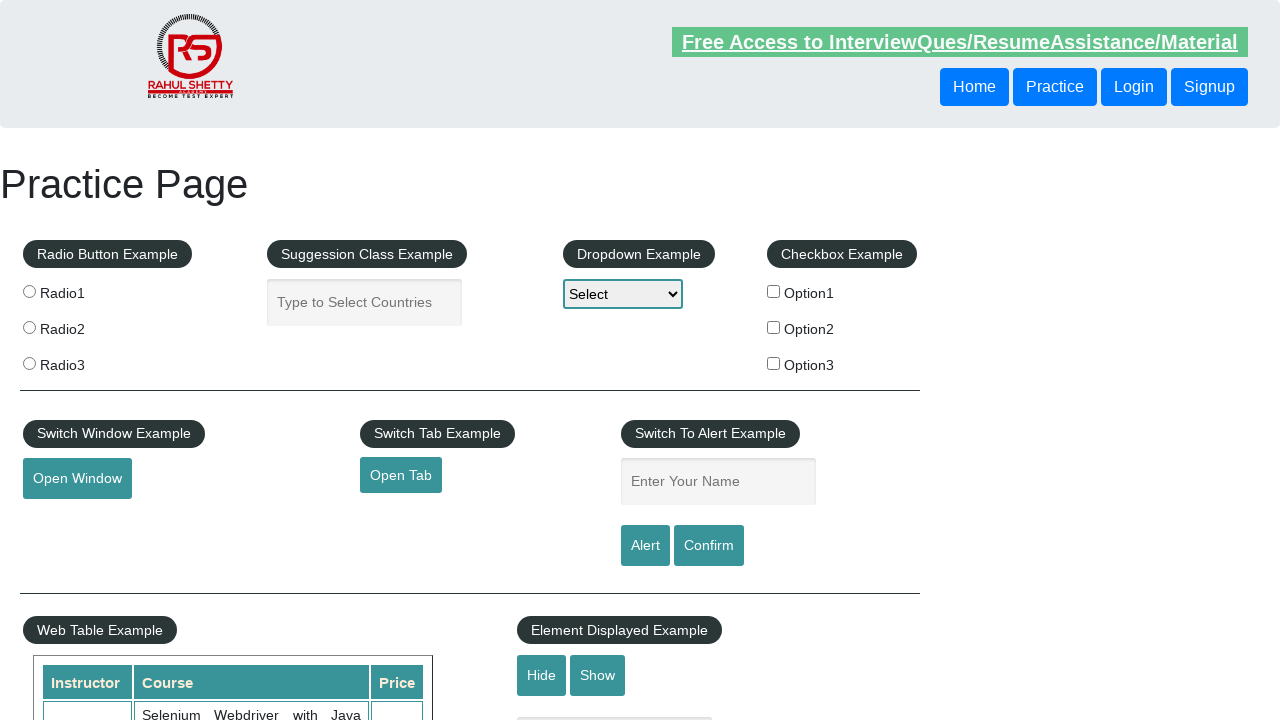

Scrolled down 650 pixels to reveal the table
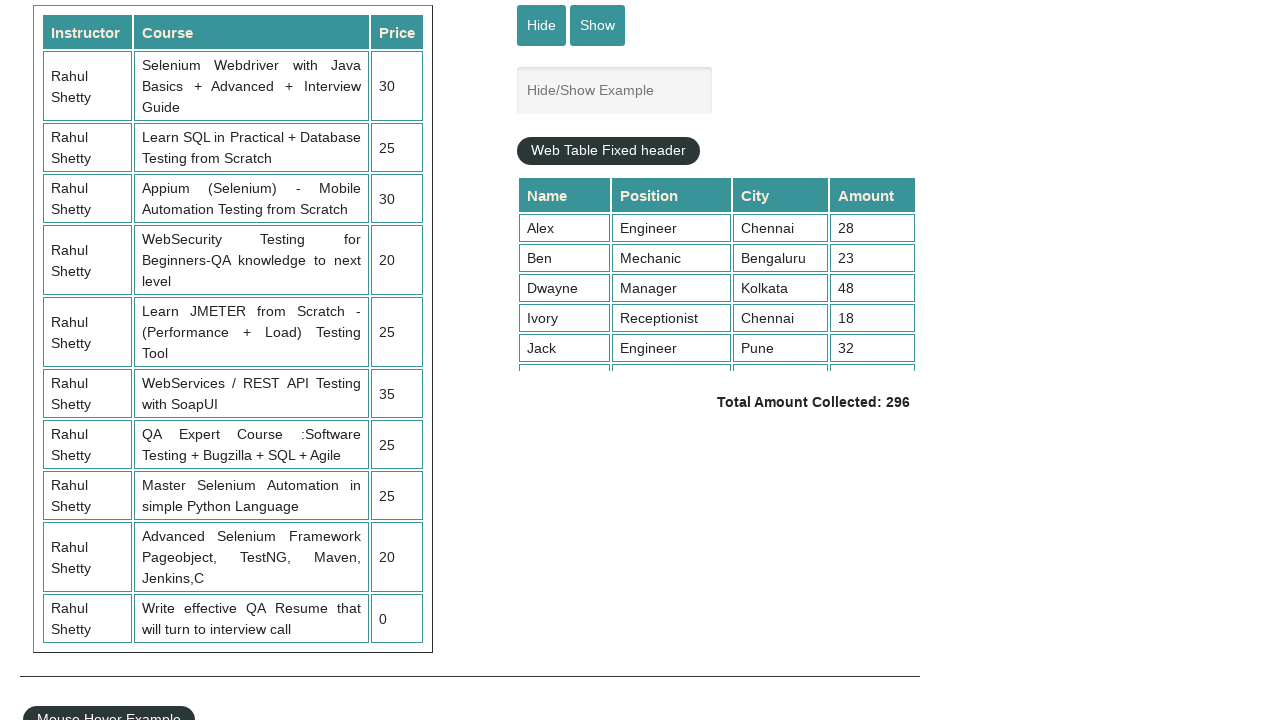

Table element became visible
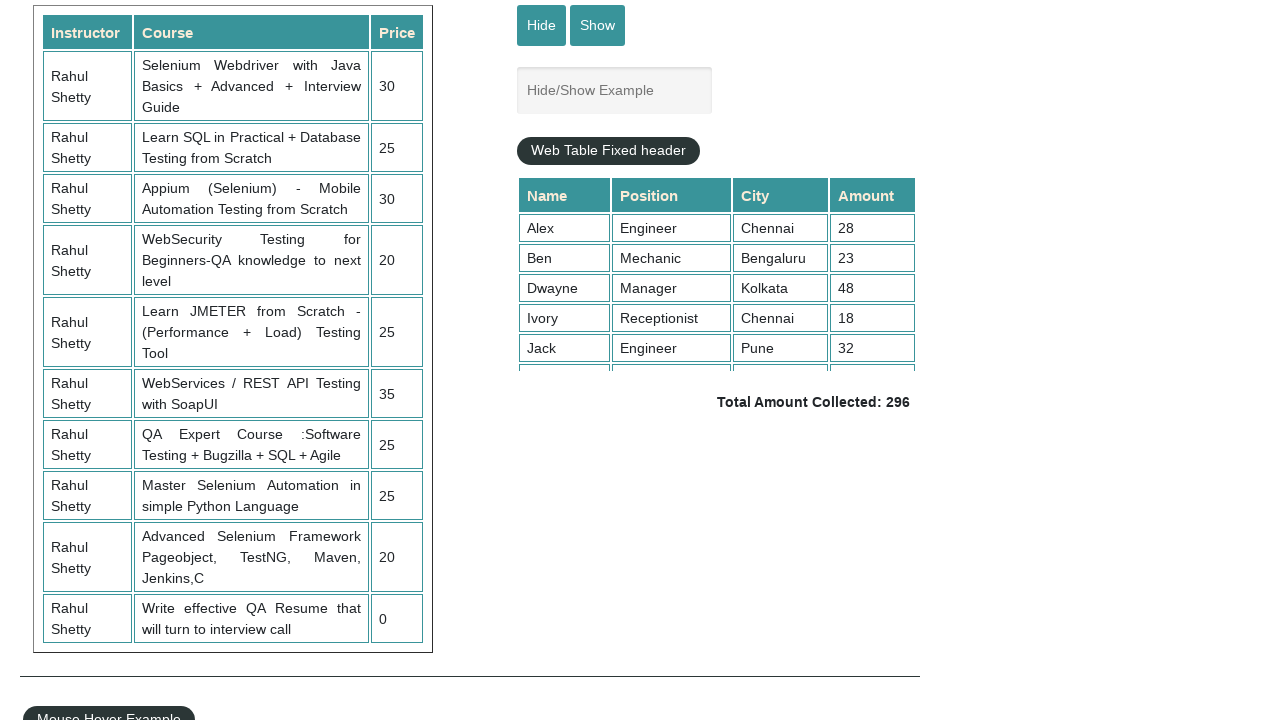

Counted table rows
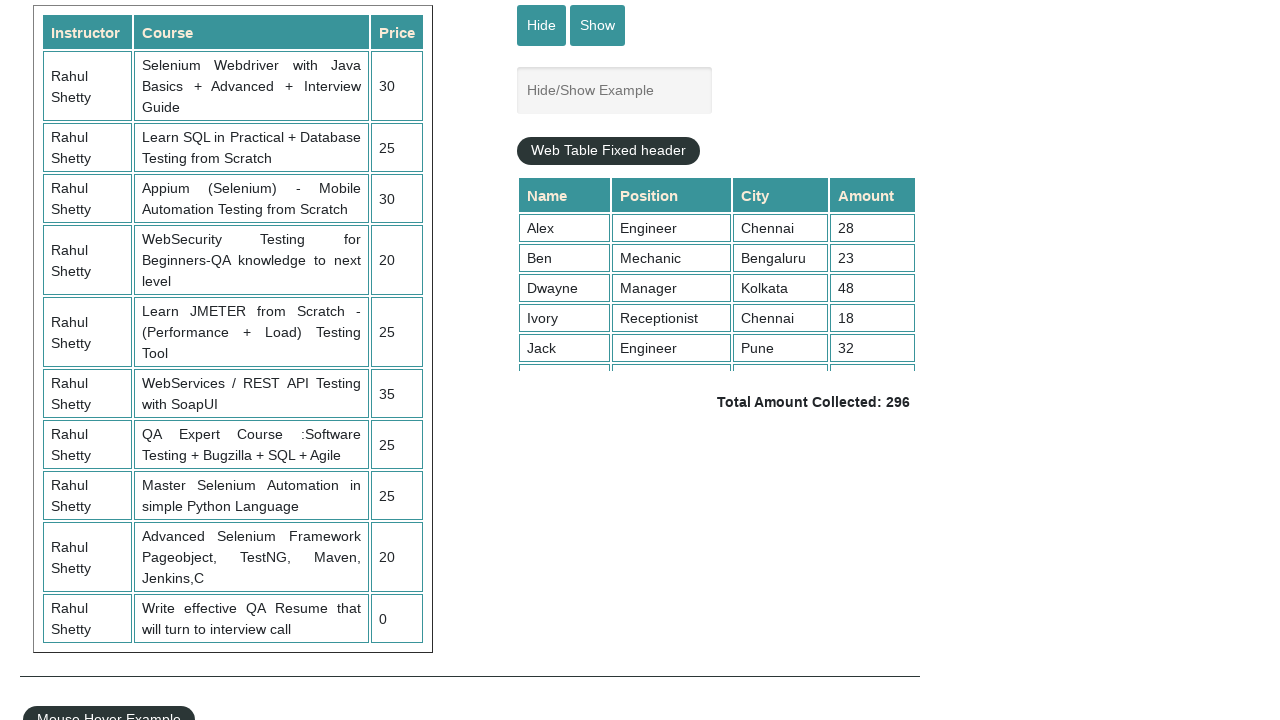

Counted table header columns
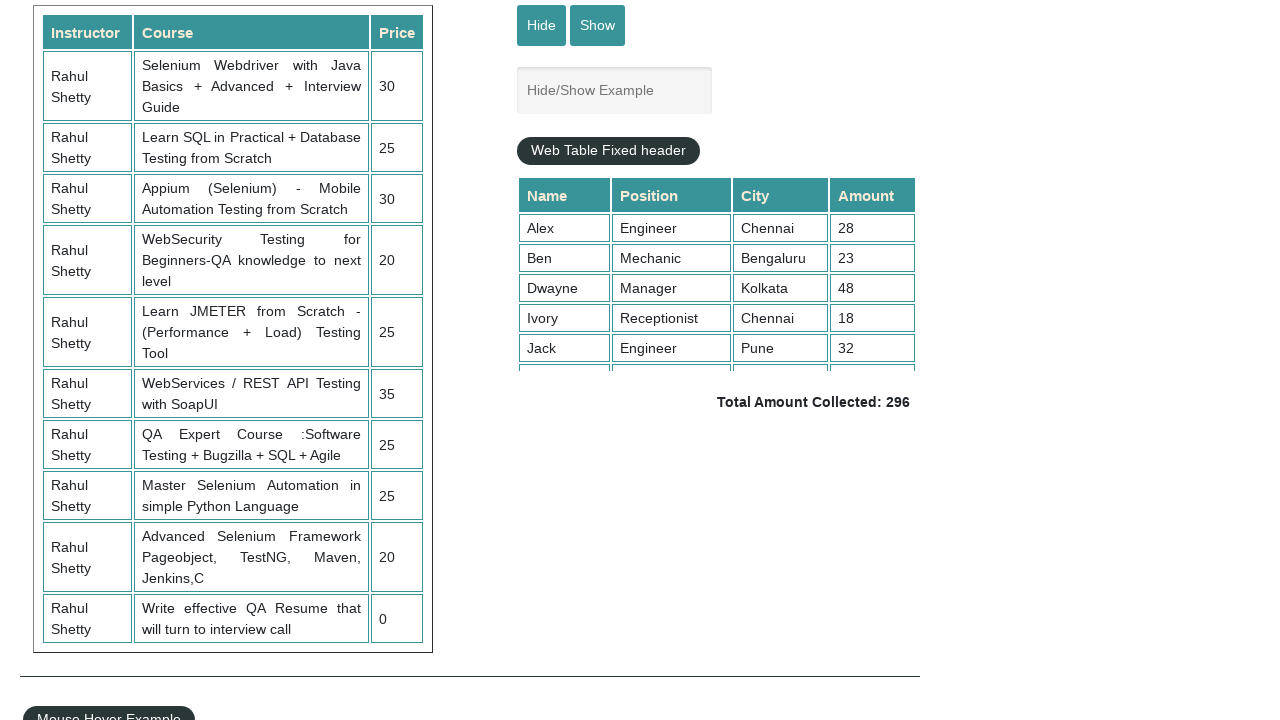

Located cells in the third table row
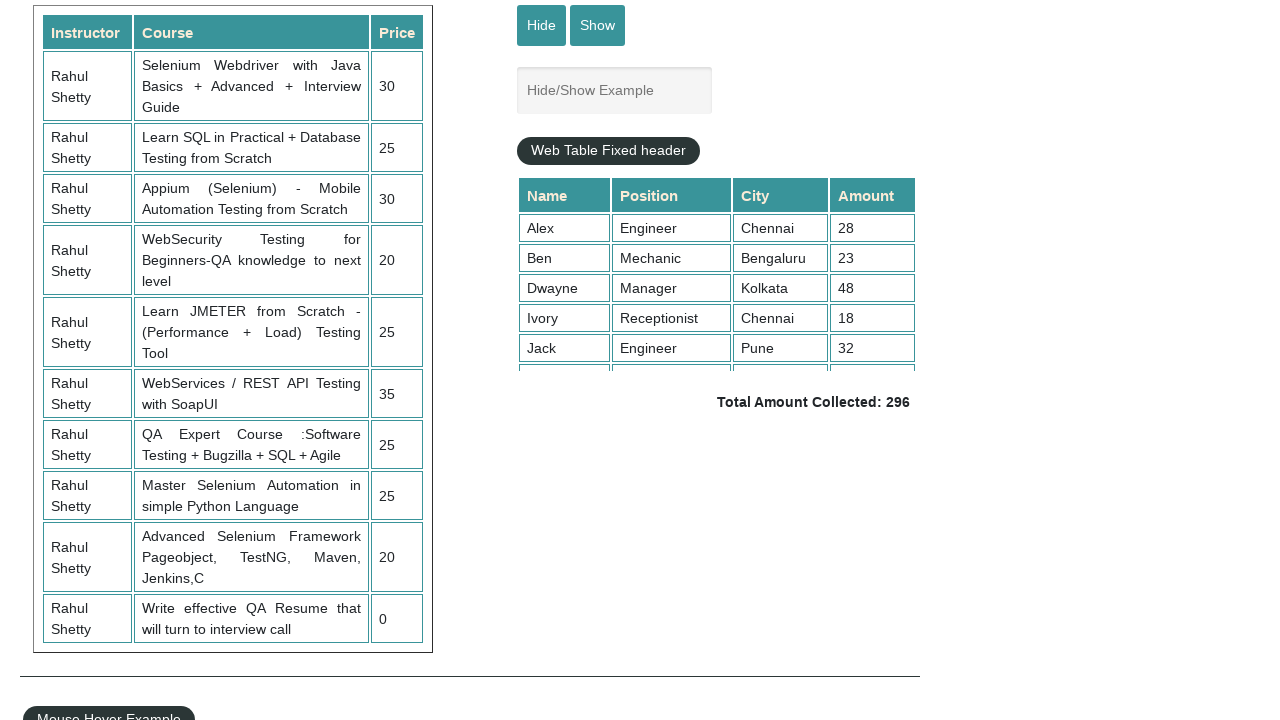

Read content from first cell of third row
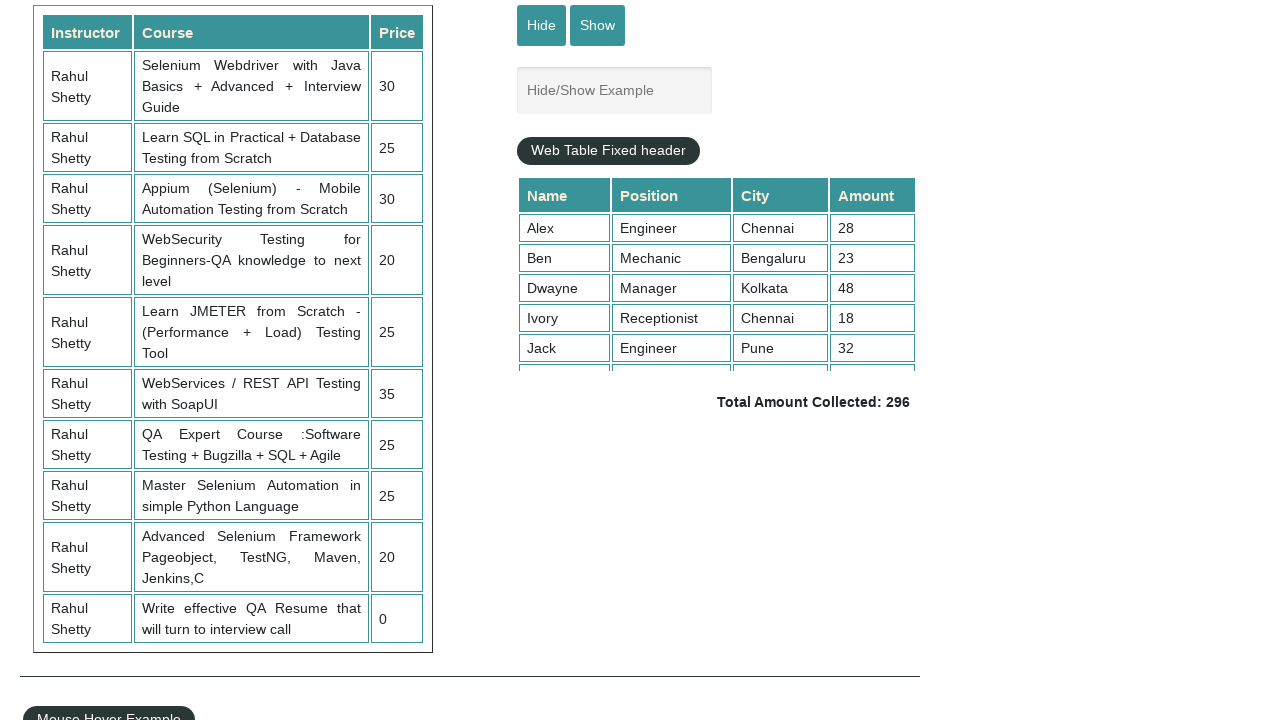

Read content from second cell of third row
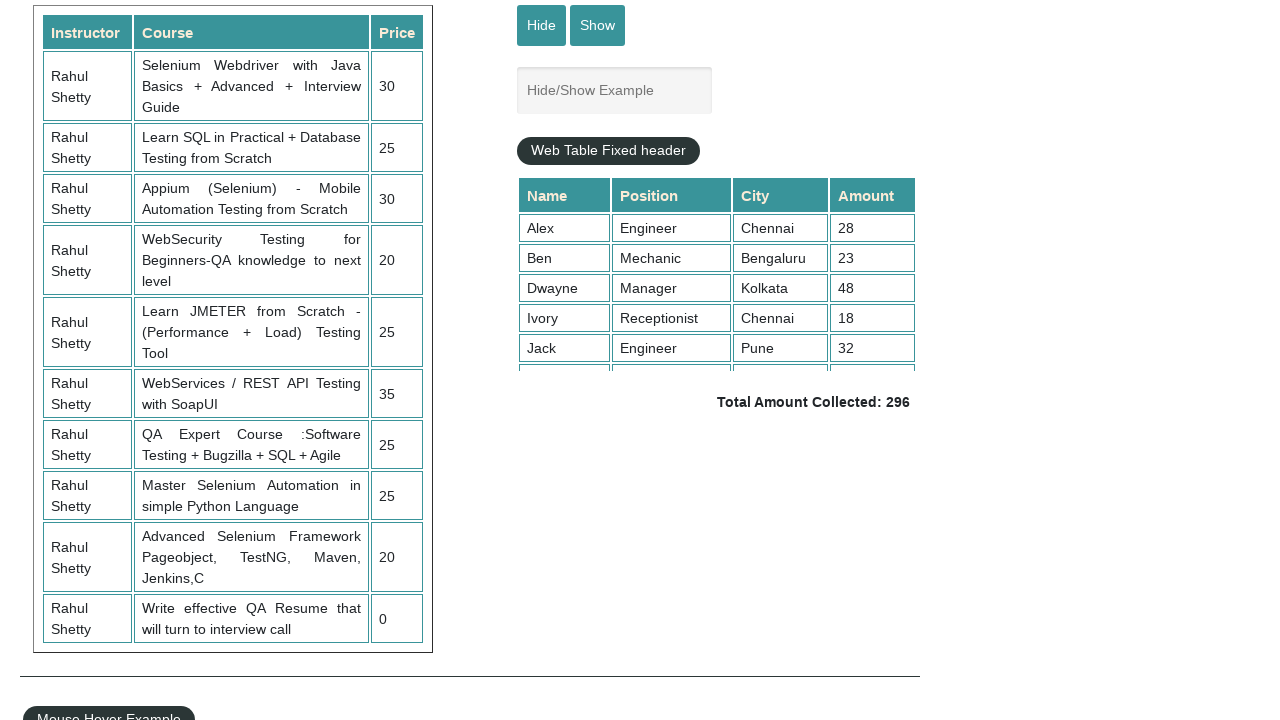

Read content from third cell of third row
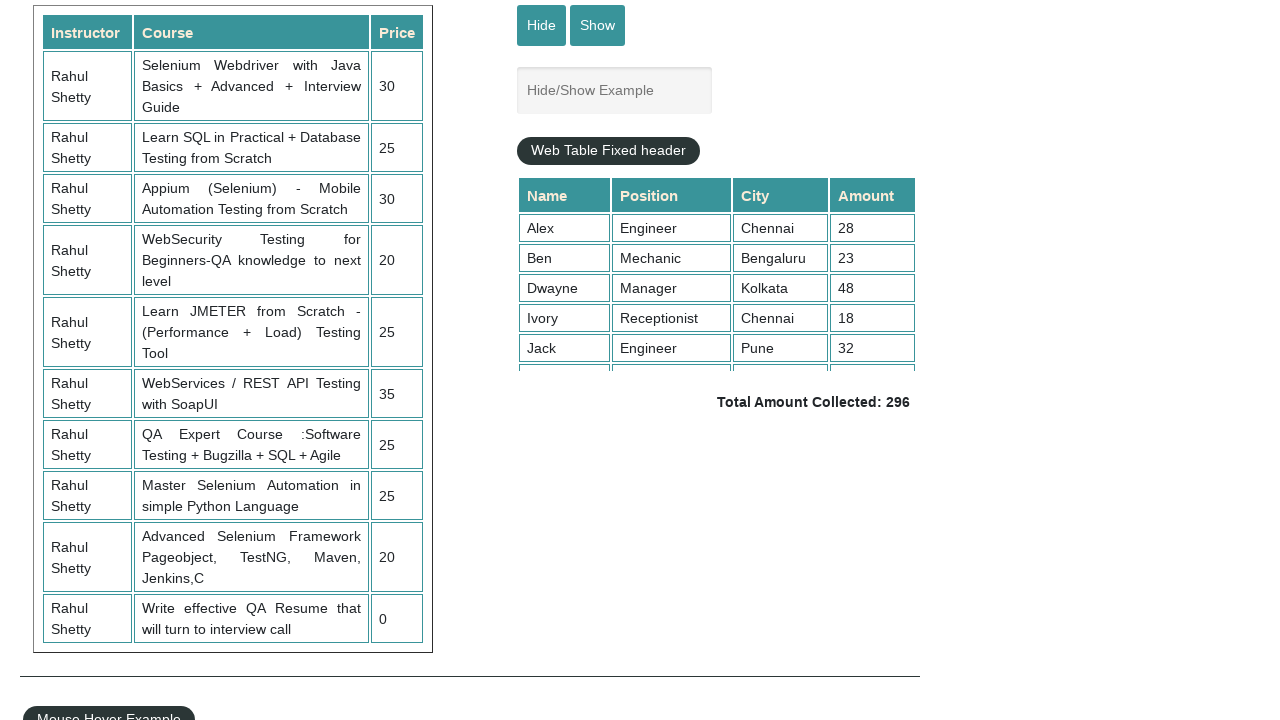

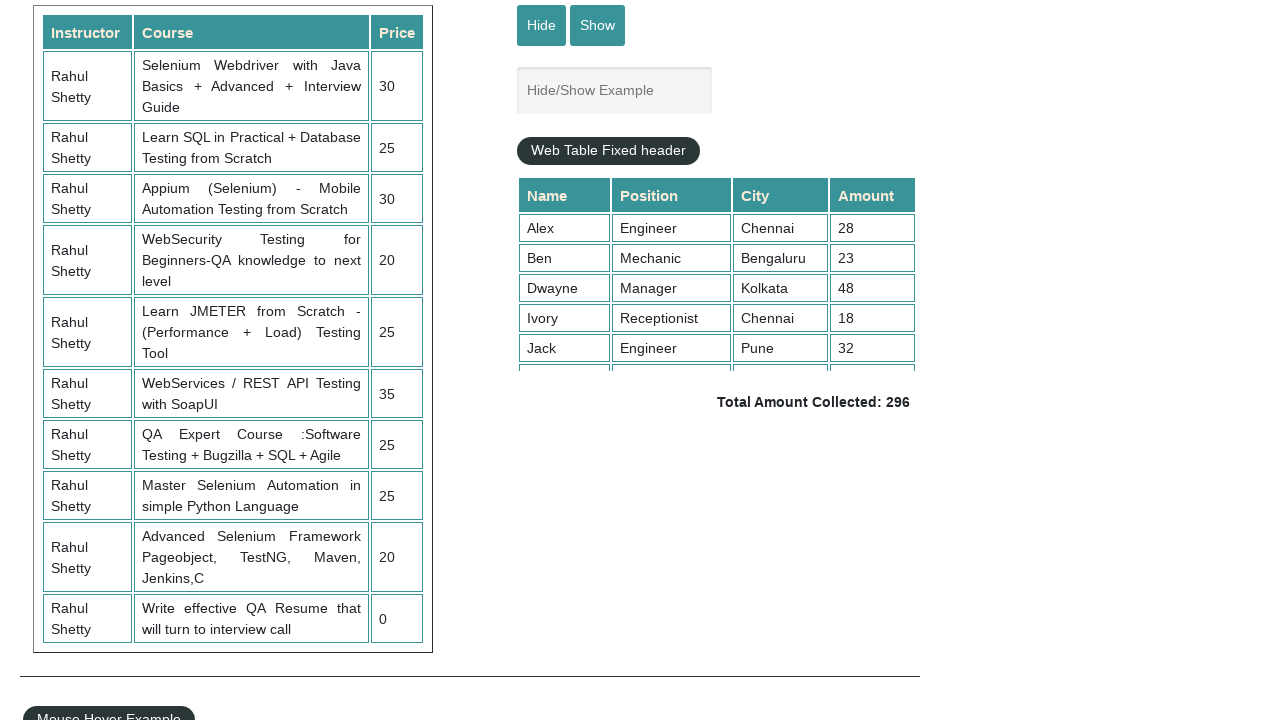